Tests the Computrition website by verifying the homepage loads with heading elements visible, then navigates through the first few navigation links to verify they work, and checks that the footer is visible.

Starting URL: https://www.computrition.com

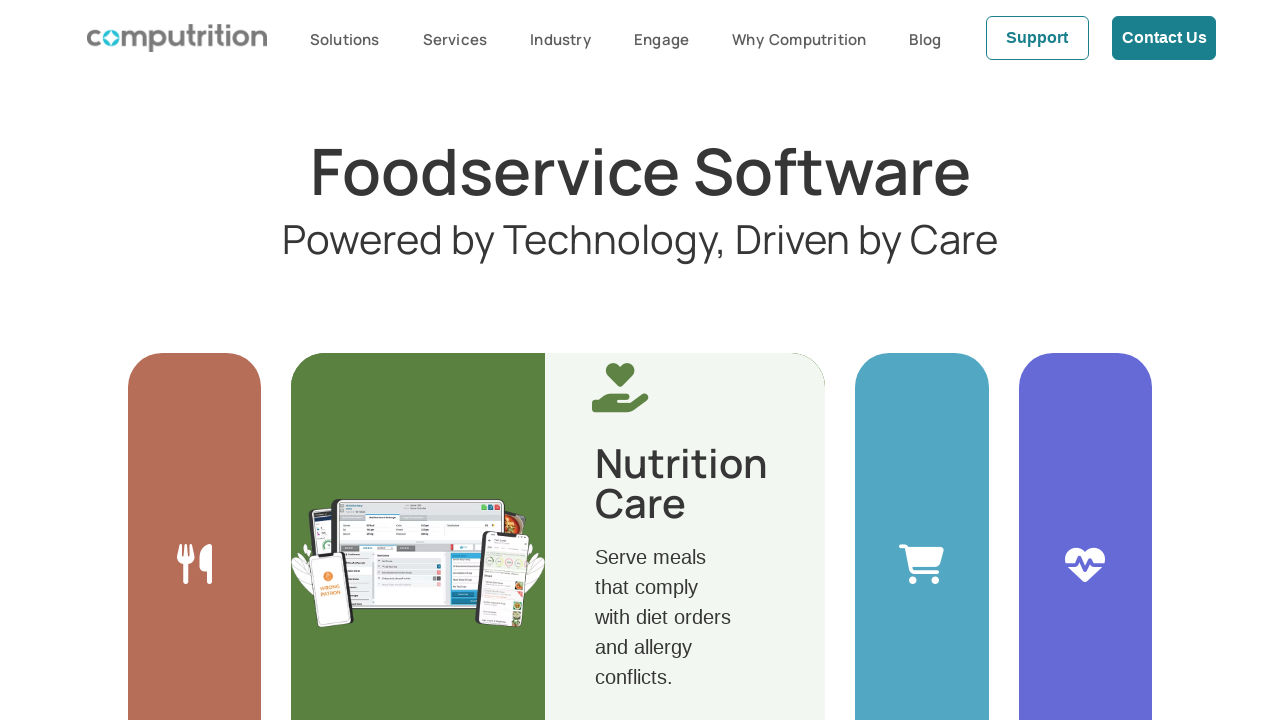

Homepage loaded and heading elements became visible
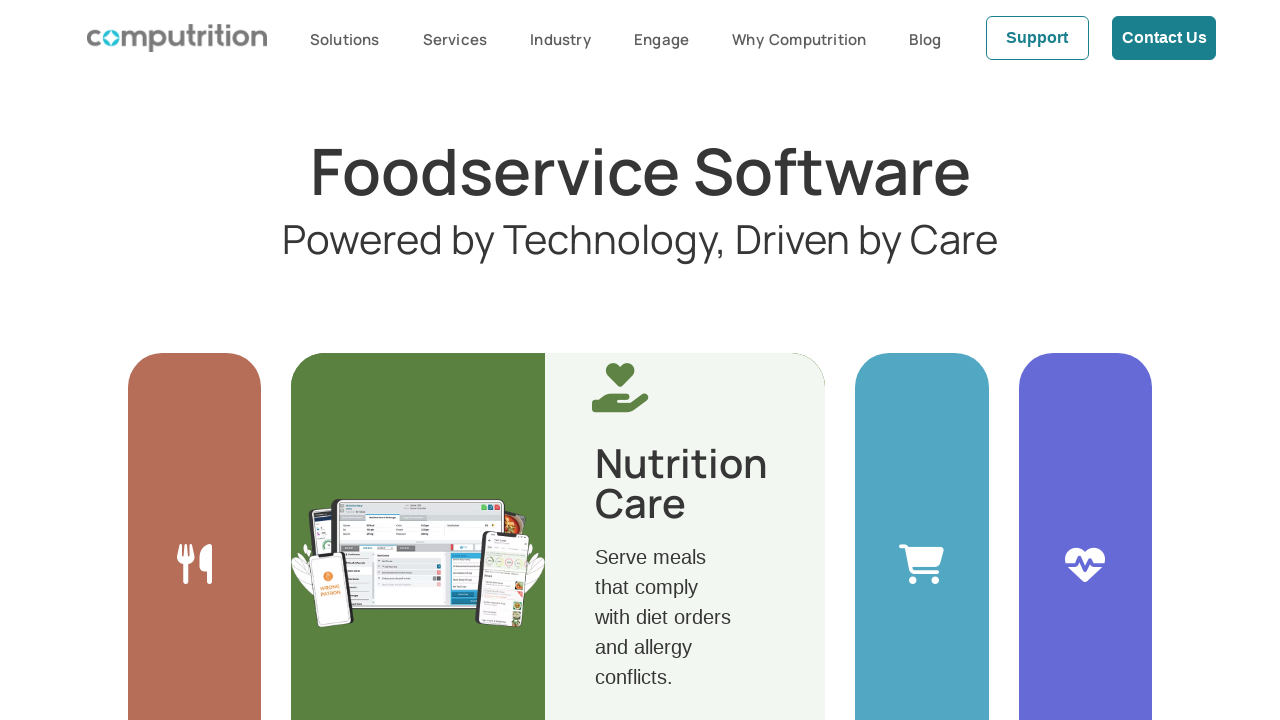

Navigated to navigation link: https://www.computrition.com/product-solutions/foodservice-management-software/
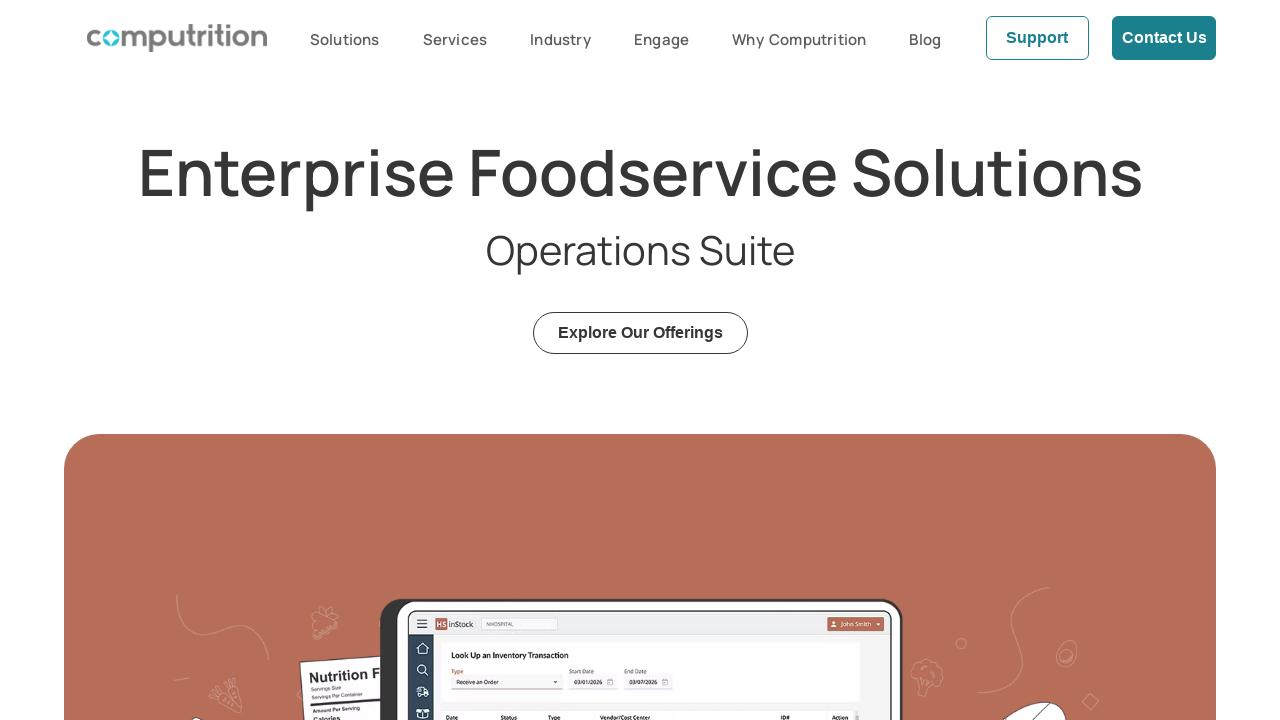

Navigated to navigation link: https://www.computrition.com/product-solutions/nutrition-labeling-software/
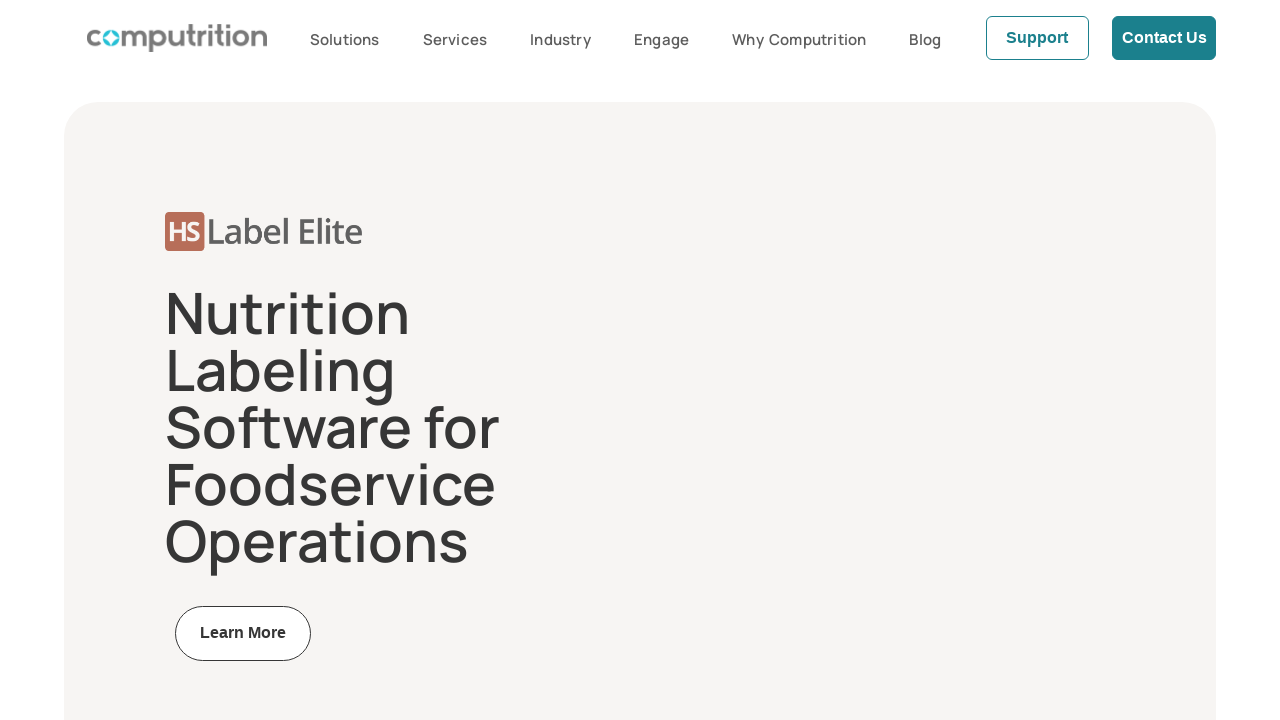

Navigated back to Computrition homepage
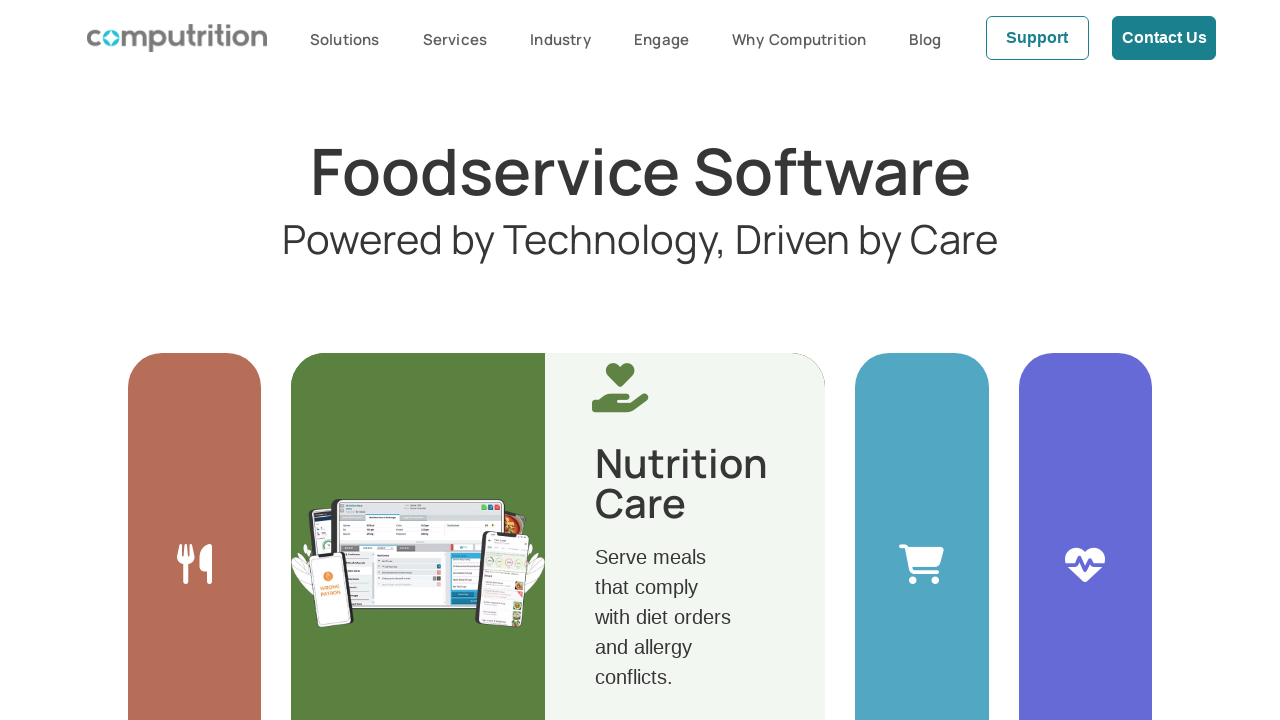

Footer element became visible on homepage
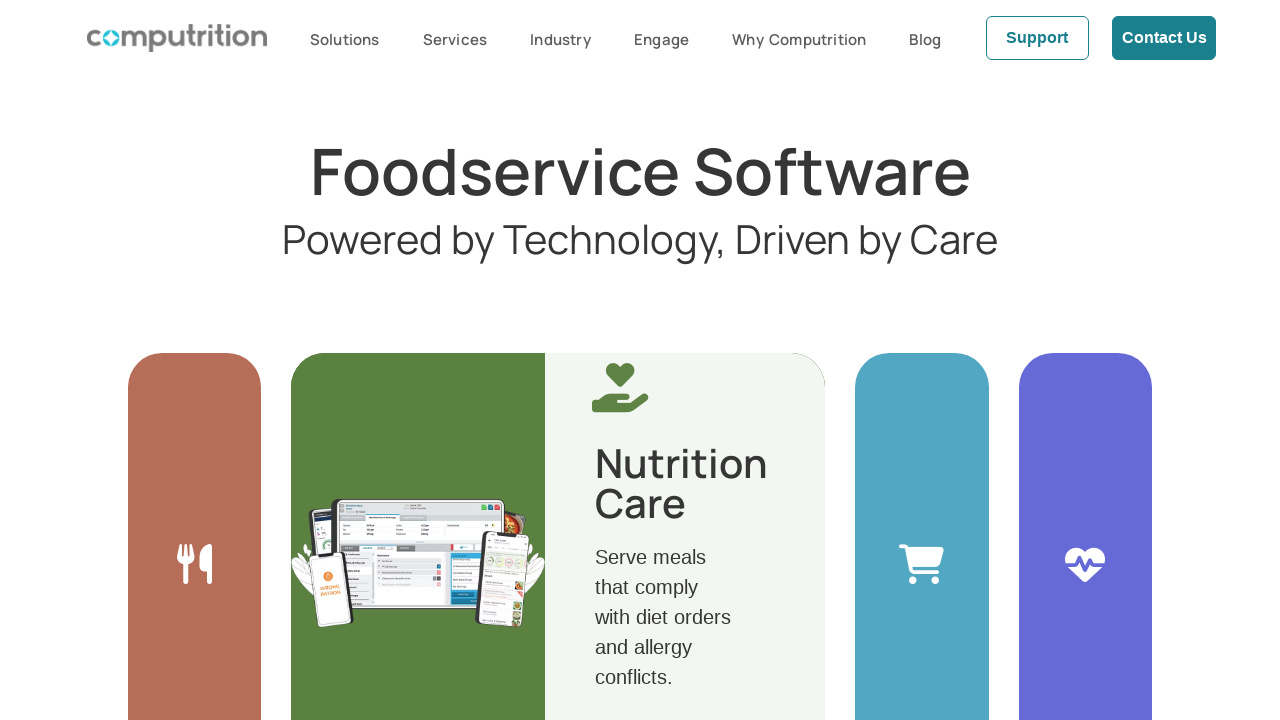

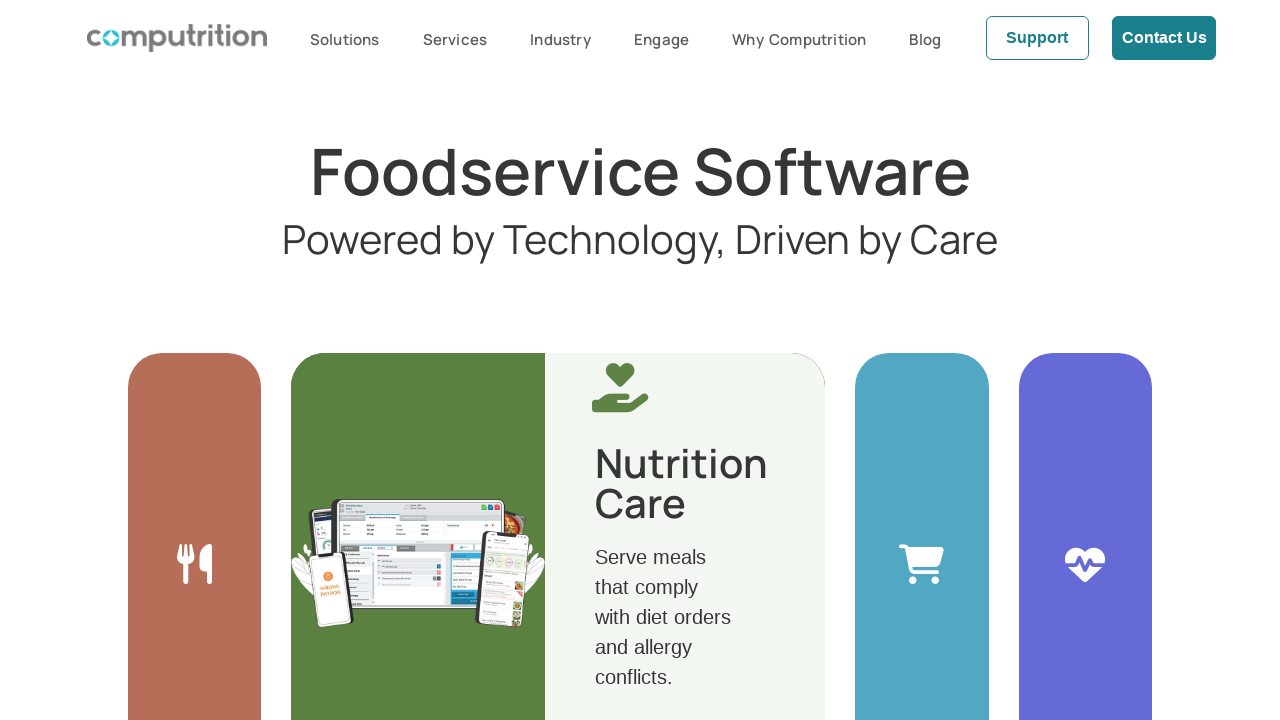